Verifies that the OrangeHRM demo login page displays a "Login" header text

Starting URL: https://opensource-demo.orangehrmlive.com/

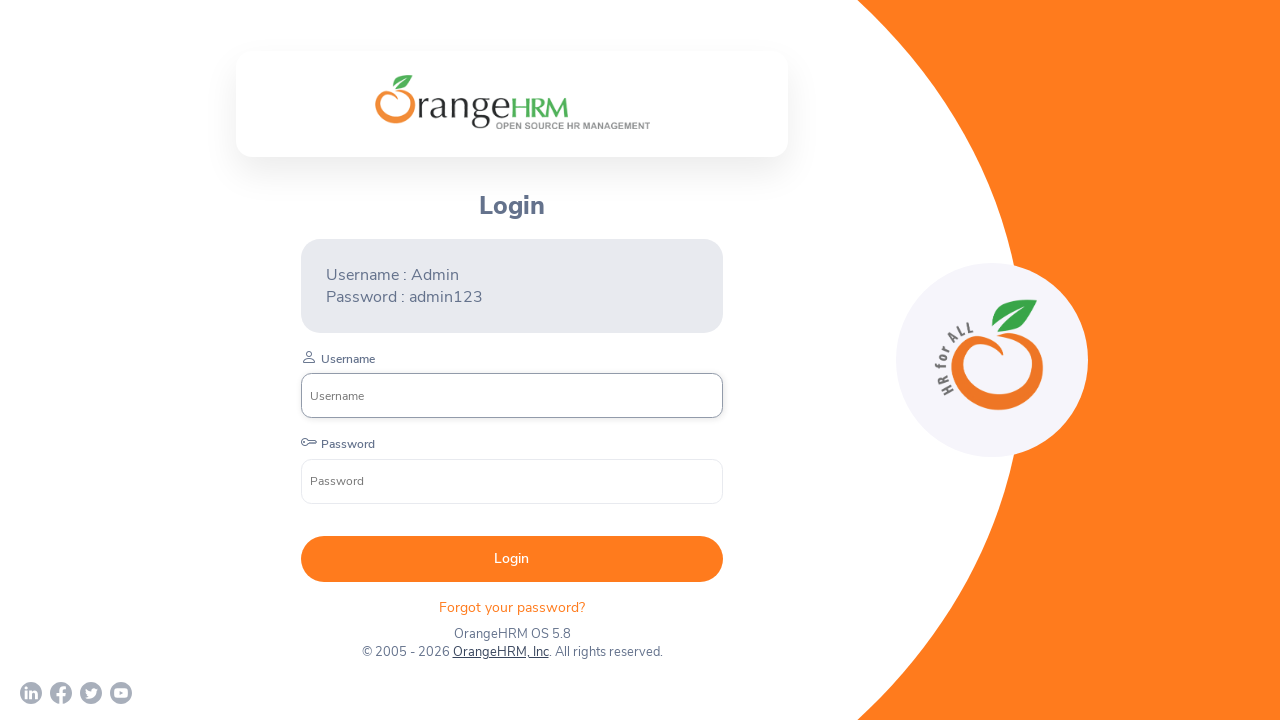

Login header element became visible
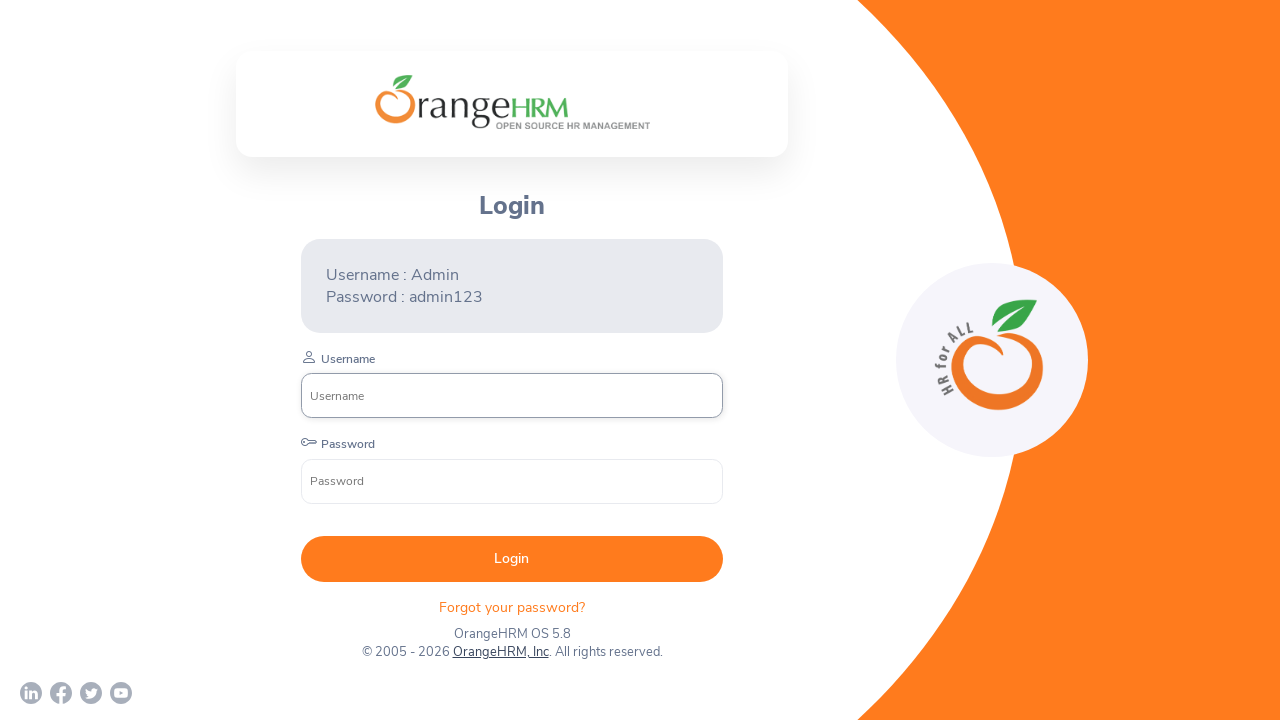

Verified Login header text is 'Login'
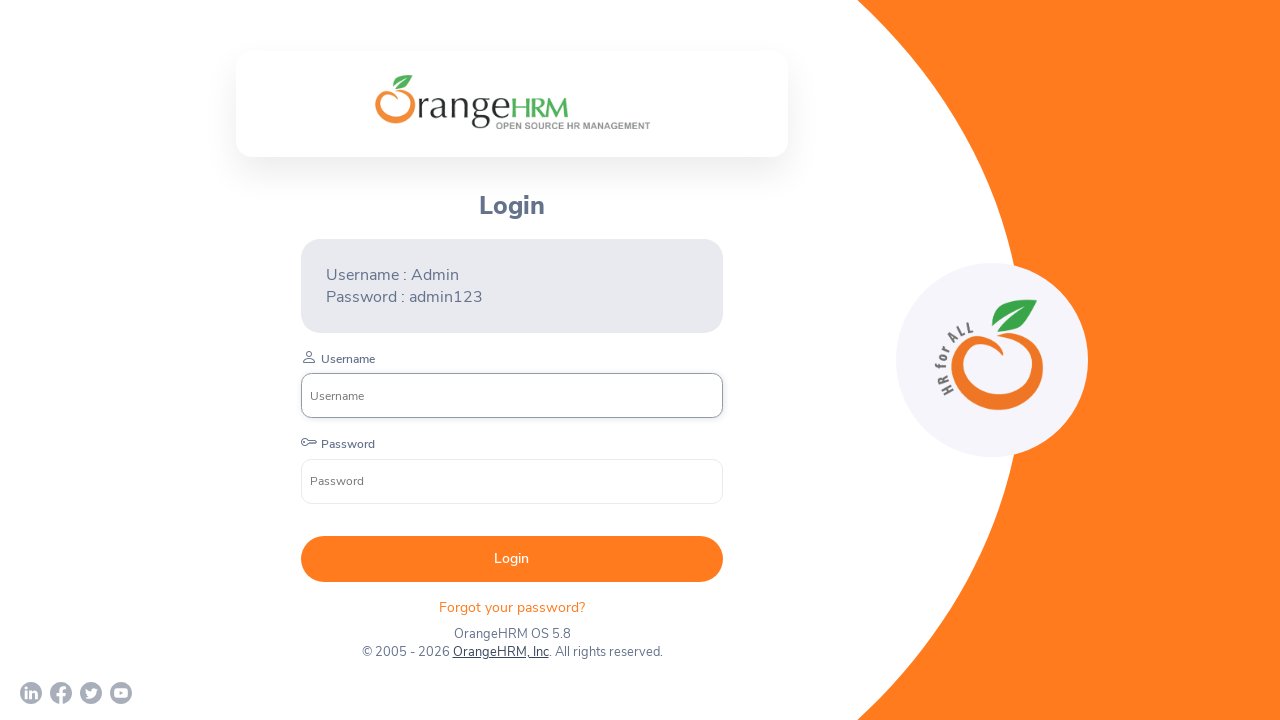

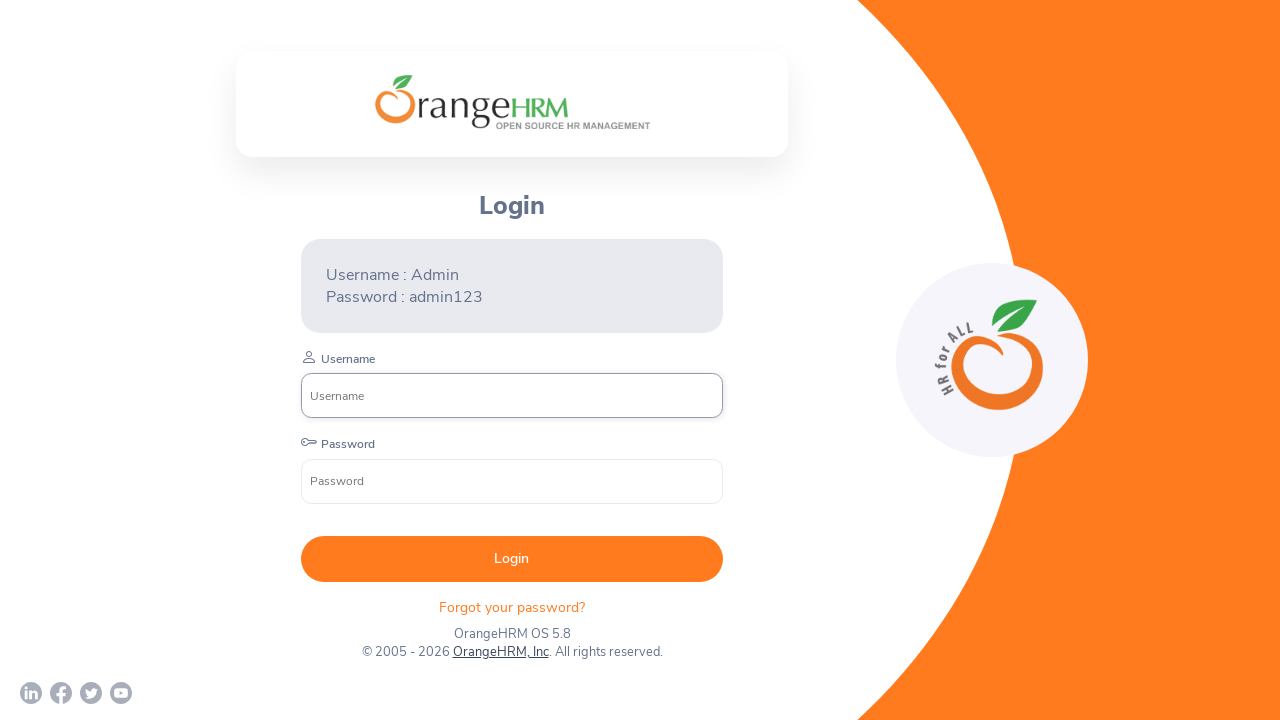